Tests dynamic click functionality on a button and verifies the success message is displayed

Starting URL: https://demoqa.com/buttons

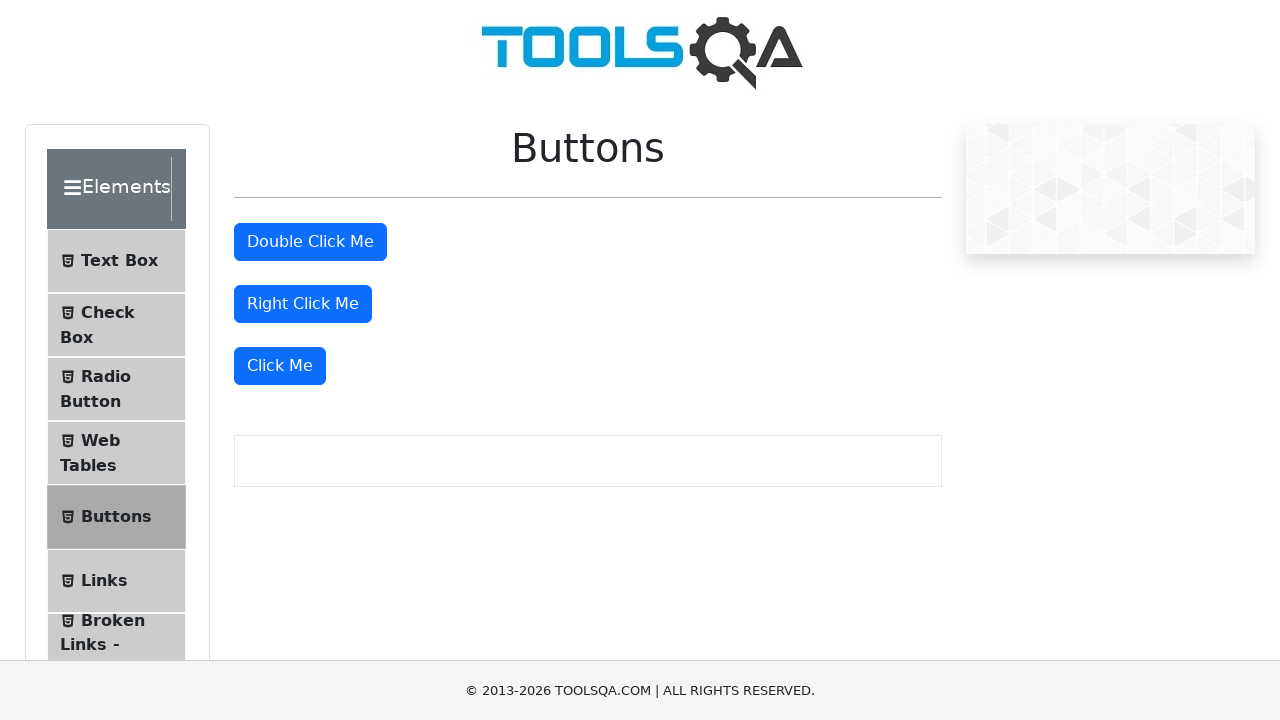

Located the dynamic click button element
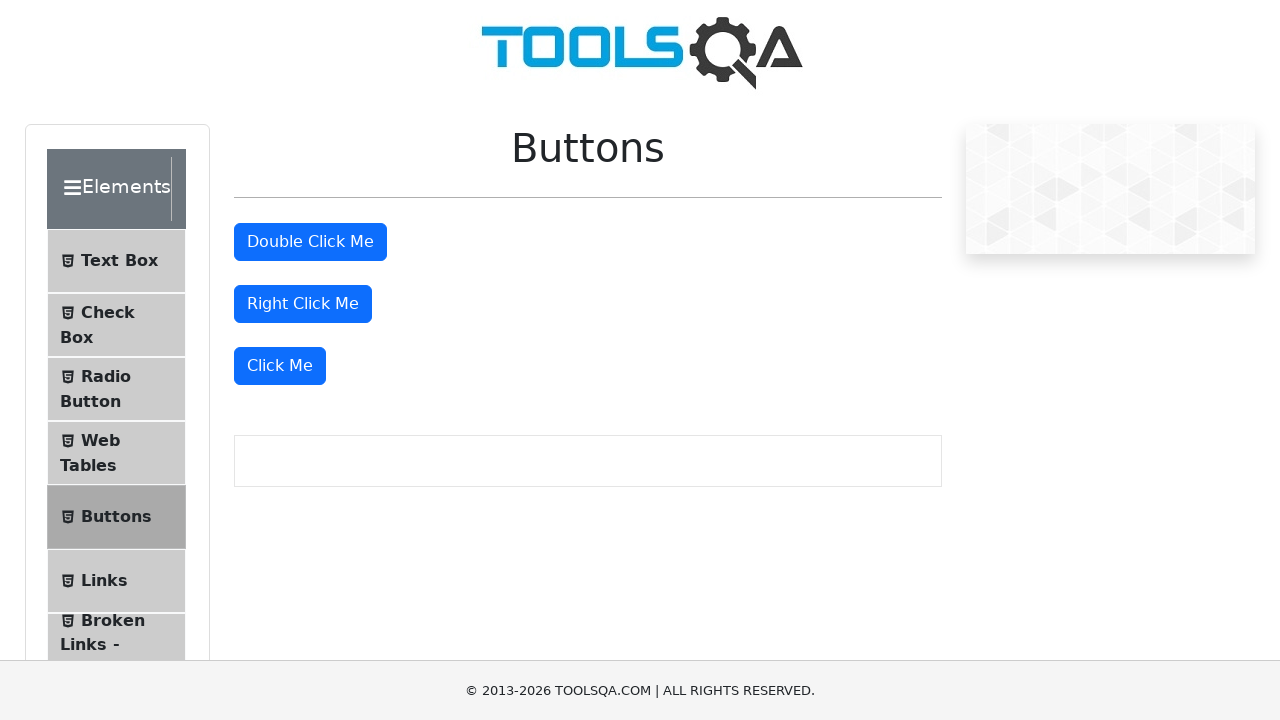

Scrolled dynamic click button into view
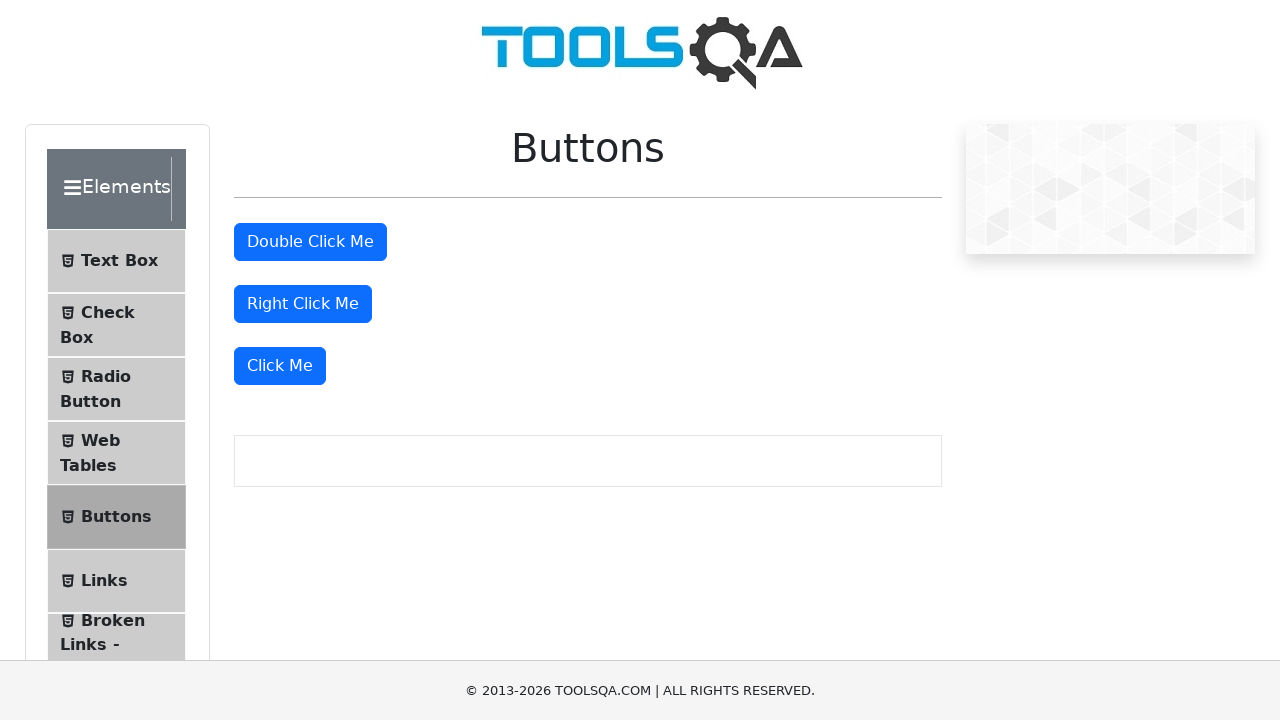

Clicked the dynamic click button at (280, 366) on xpath=//*[@id='rightClickBtn']/../following-sibling::div/button
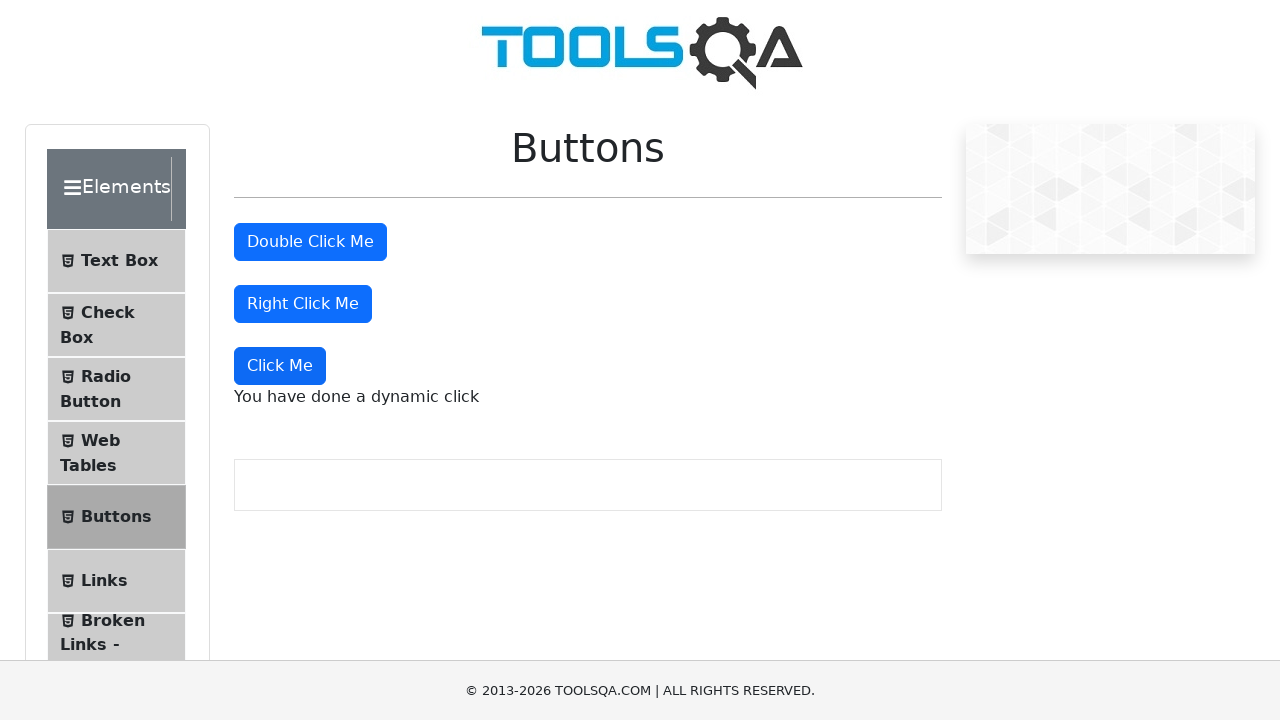

Dynamic click success message appeared
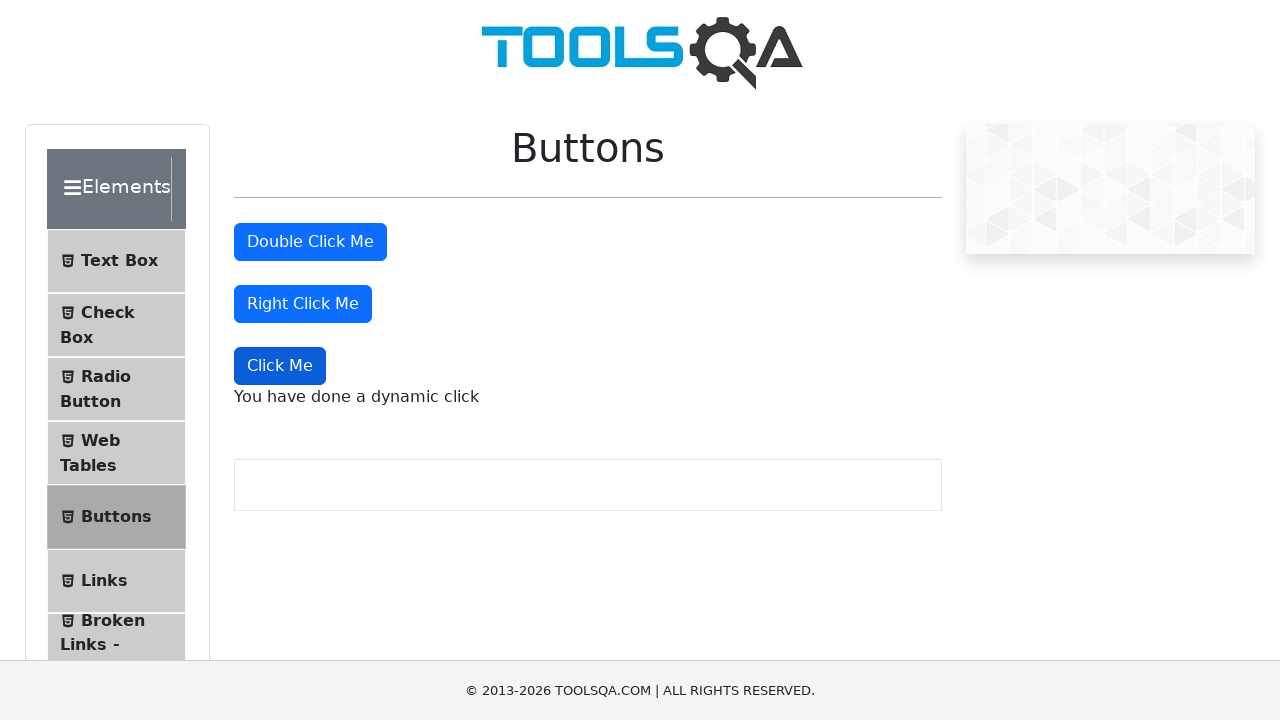

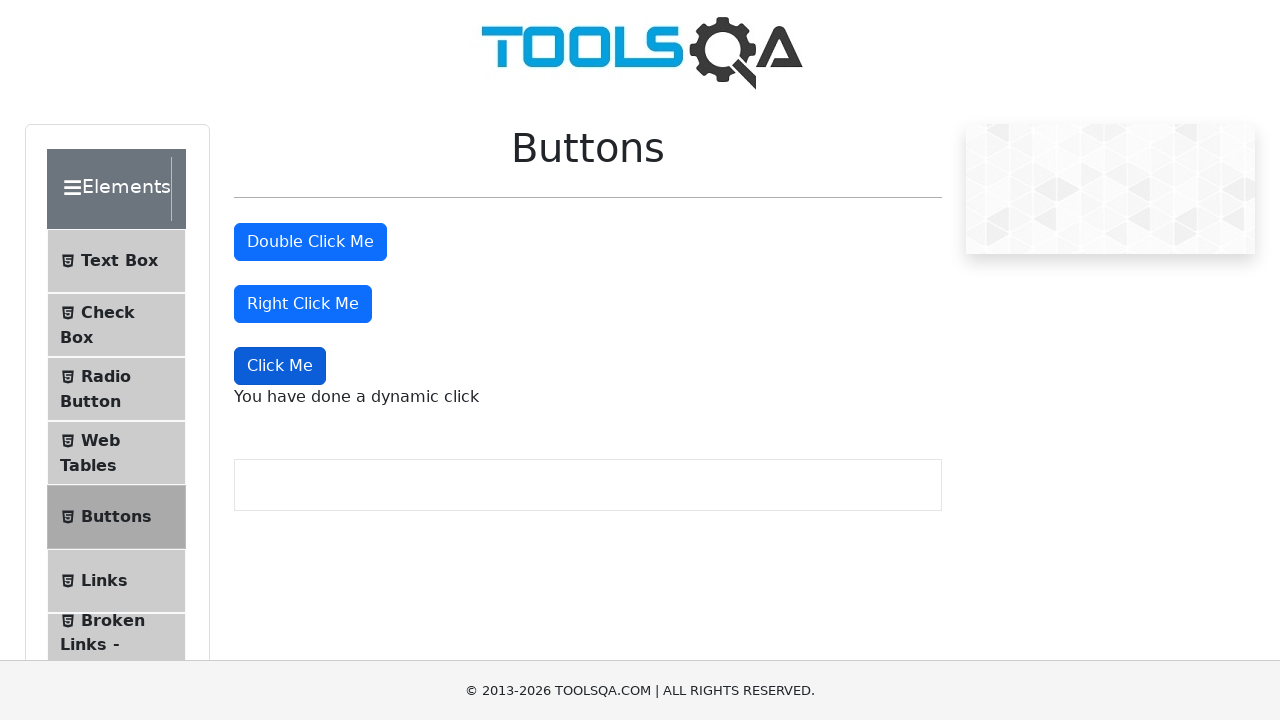